Tests clicking a button that becomes visible after a delay on a dynamic properties demo page, verifying the ability to wait for and interact with dynamically appearing elements.

Starting URL: https://demoqa.com/dynamic-properties

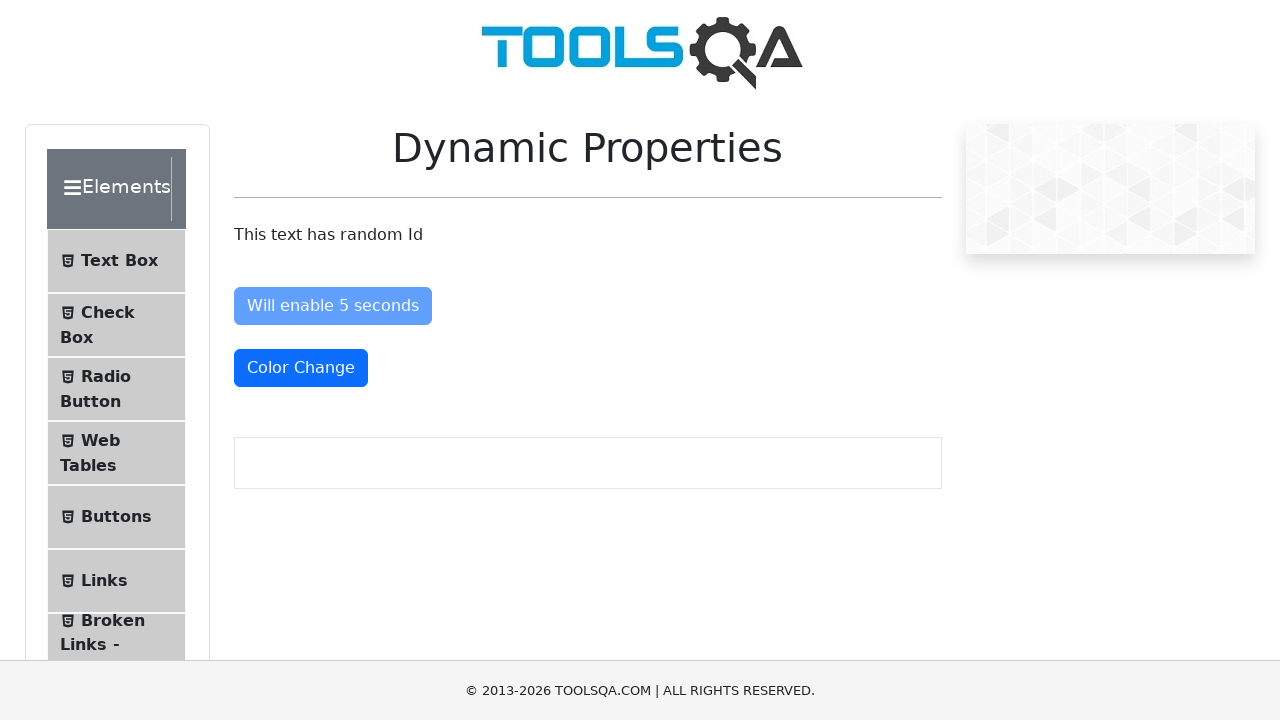

Waited for button to become visible after 5 second delay
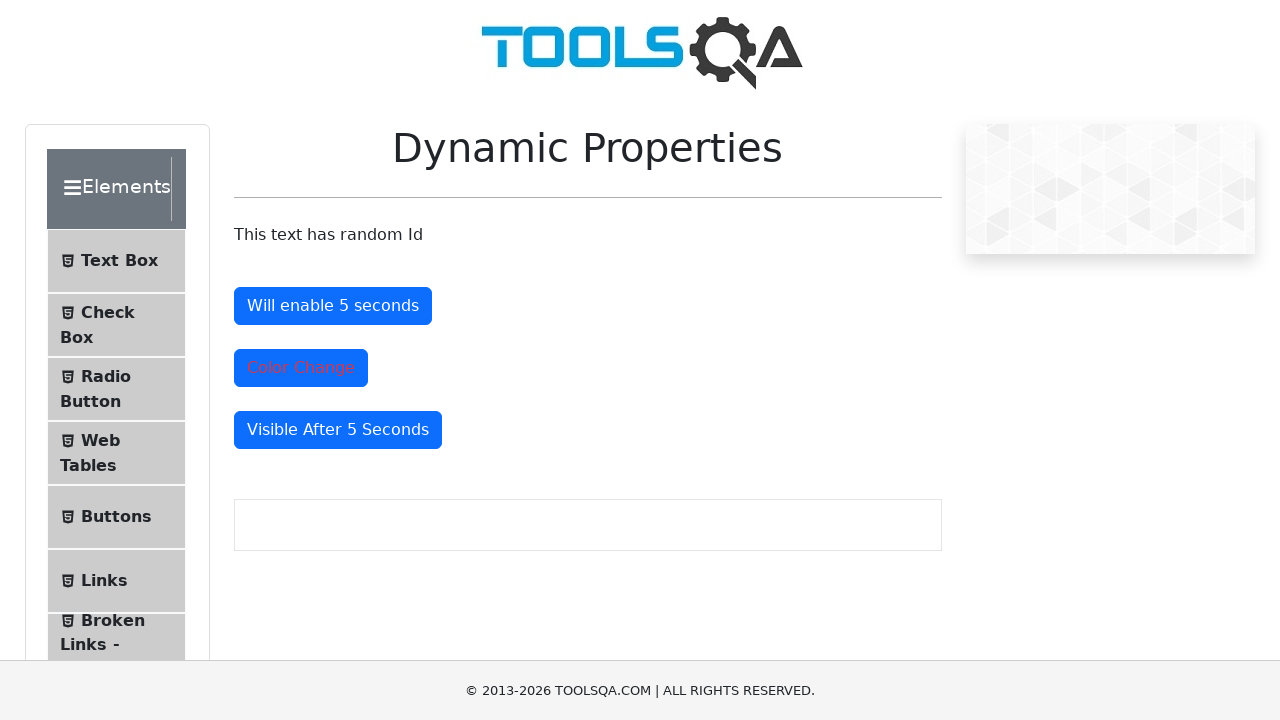

Clicked the dynamically appearing button at (338, 430) on #visibleAfter
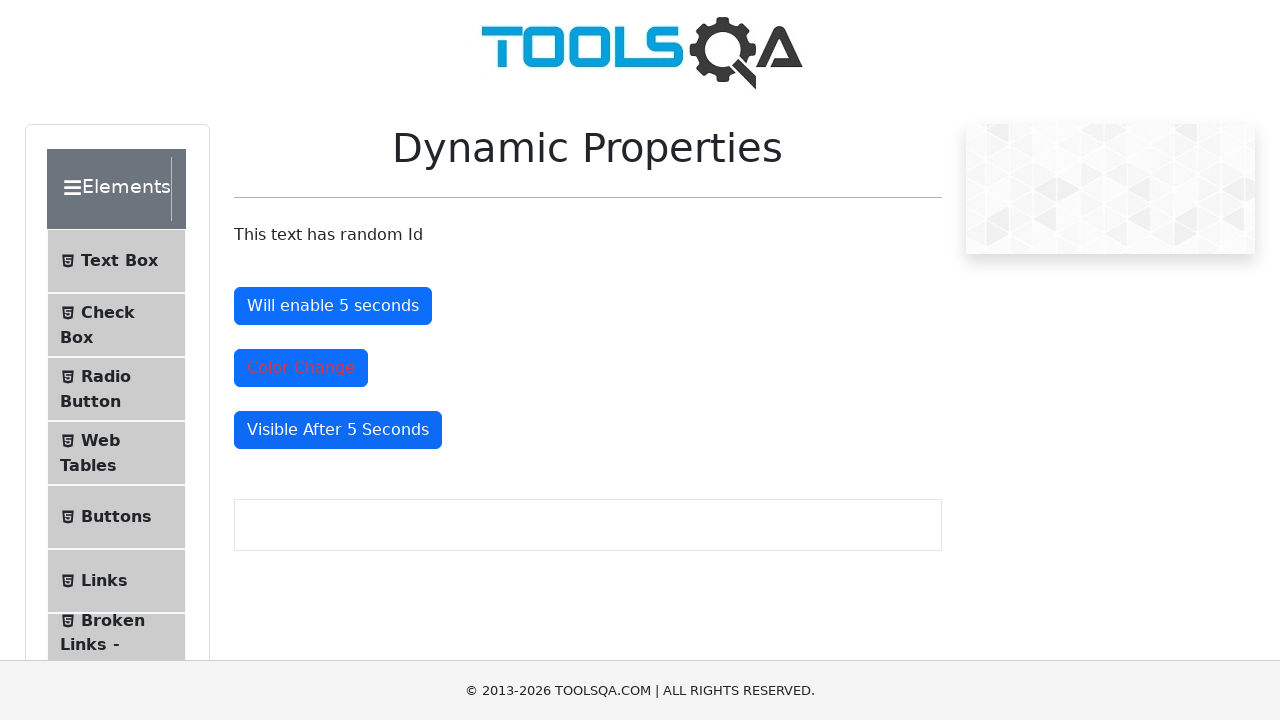

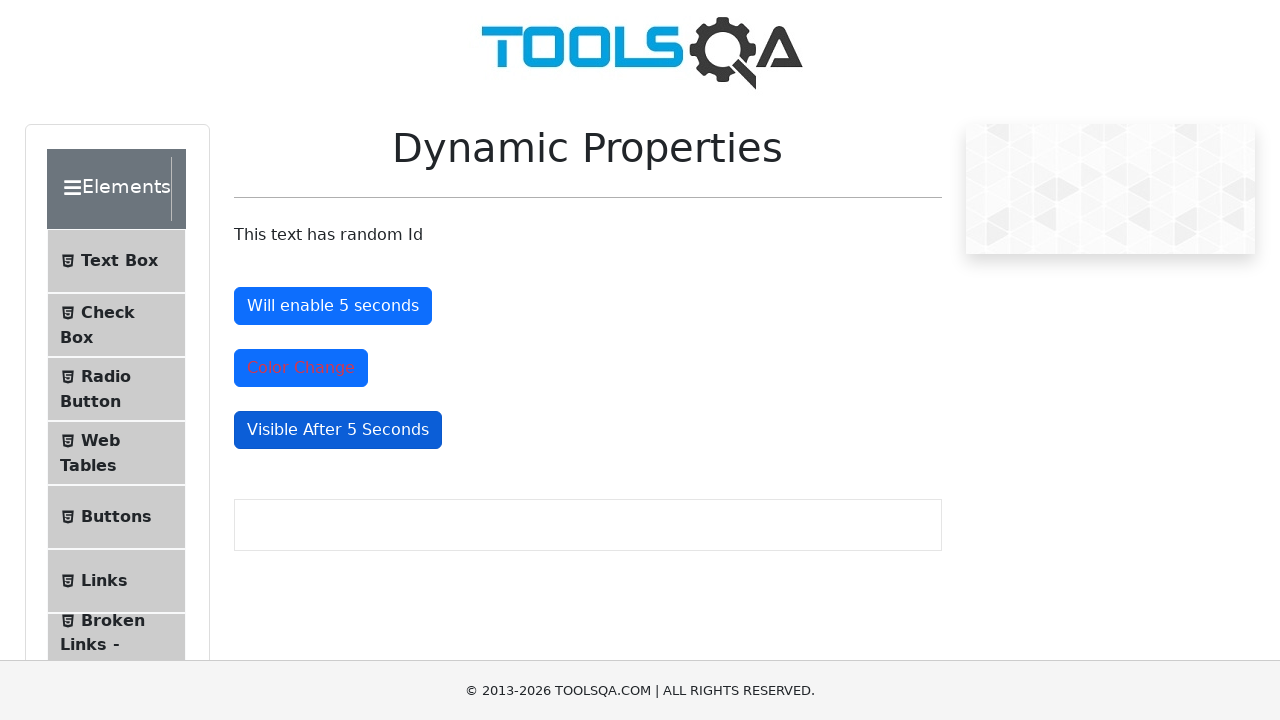